Navigates to Rahul Shetty Academy website and retrieves the page title and current URL

Starting URL: https://rahulshettyacademy.com/

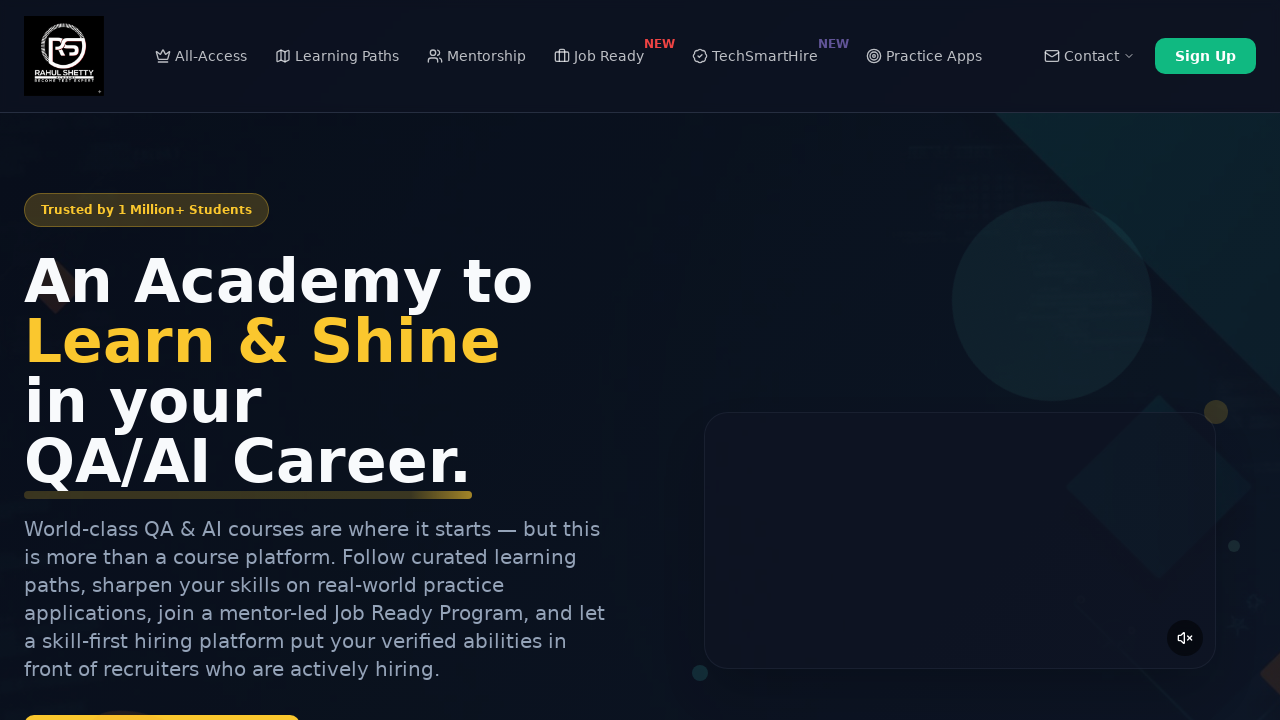

Navigated to Rahul Shetty Academy website
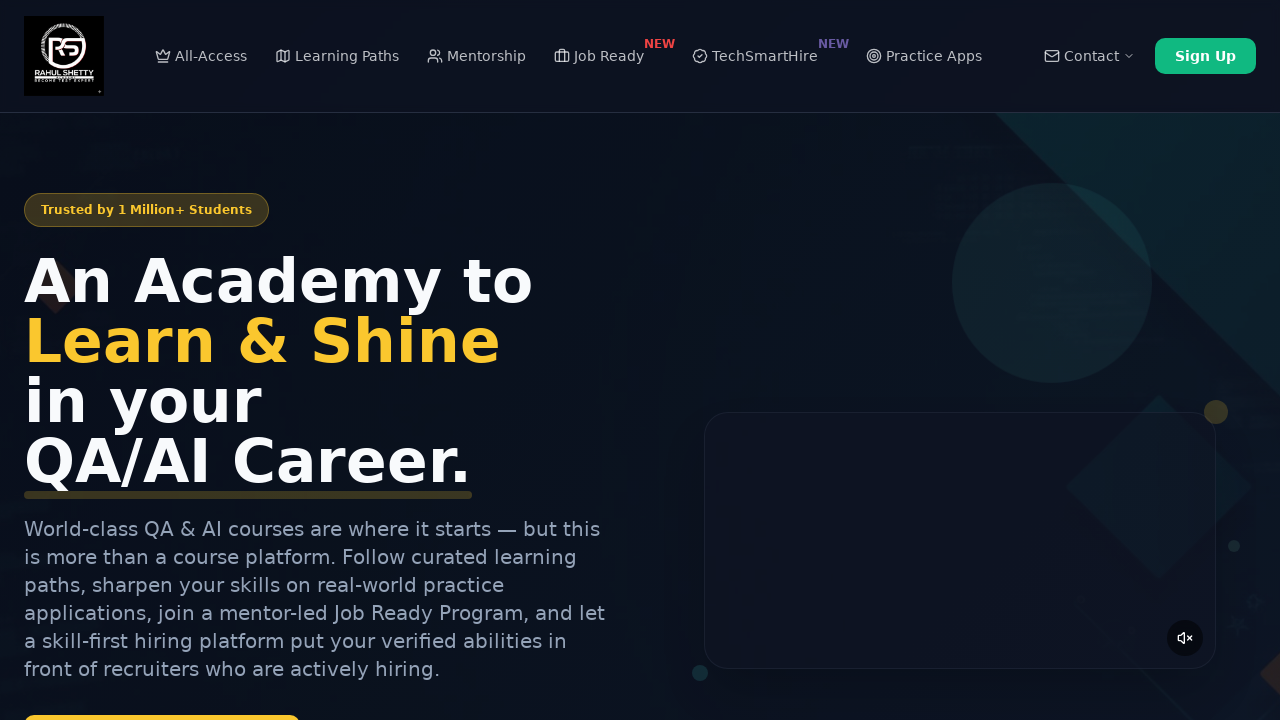

Retrieved page title: Rahul Shetty Academy | QA Automation, Playwright, AI Testing & Online Training
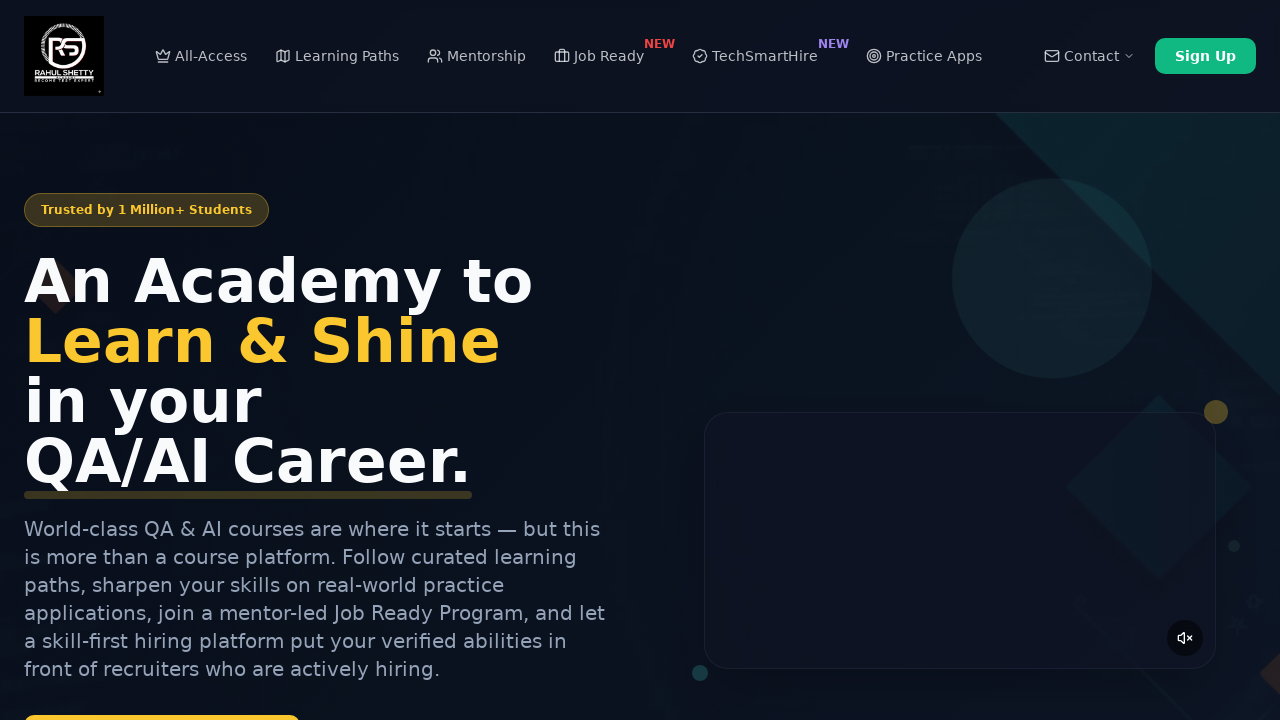

Retrieved current URL: https://rahulshettyacademy.com/
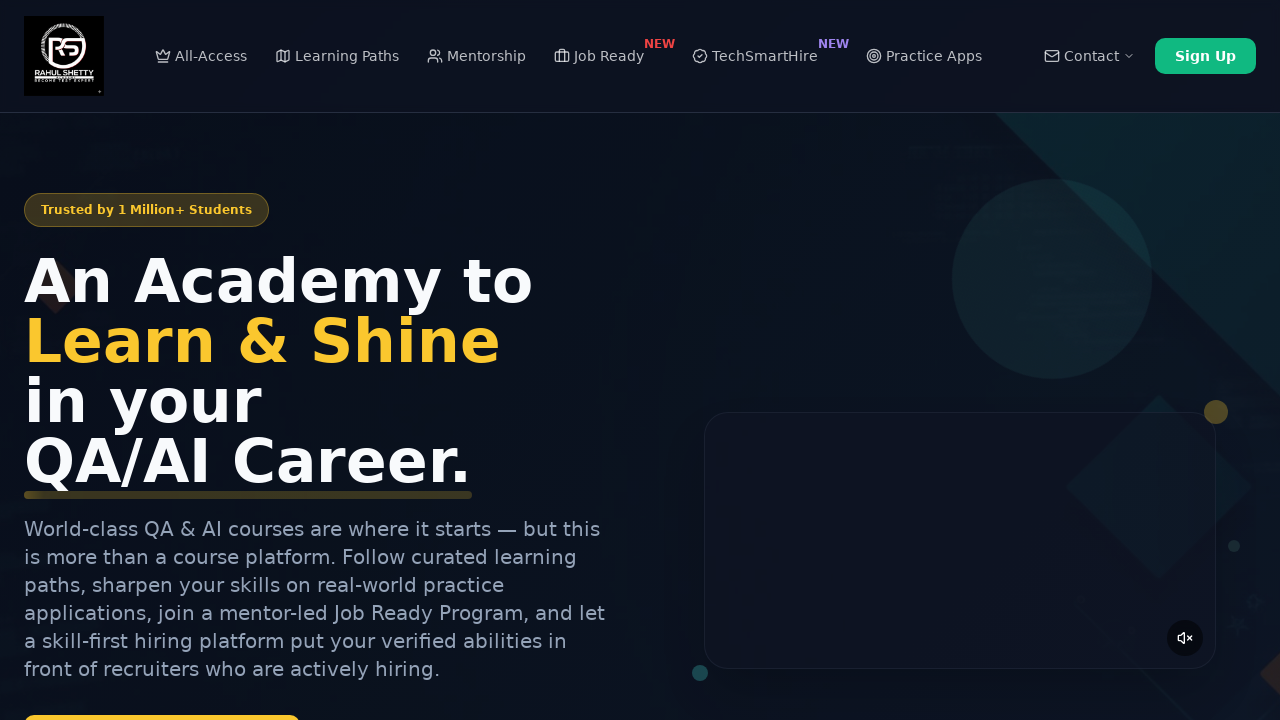

Printed page title: Rahul Shetty Academy | QA Automation, Playwright, AI Testing & Online Training
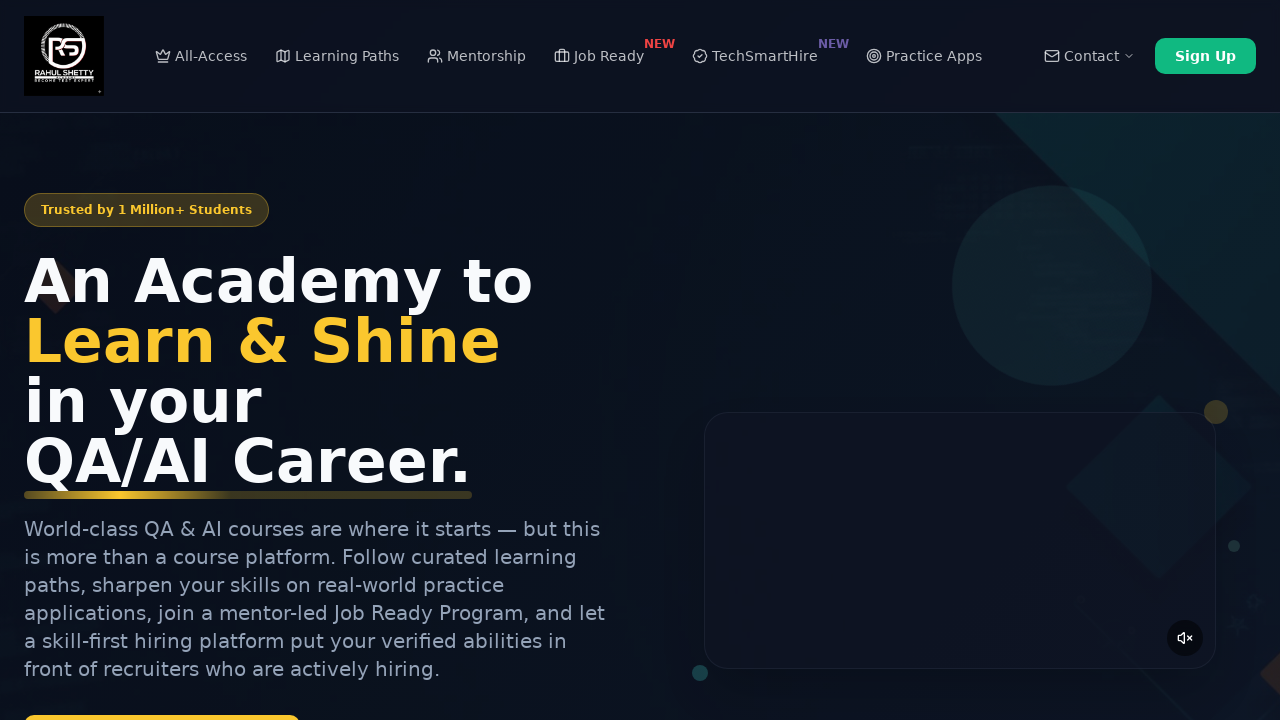

Printed current URL: https://rahulshettyacademy.com/
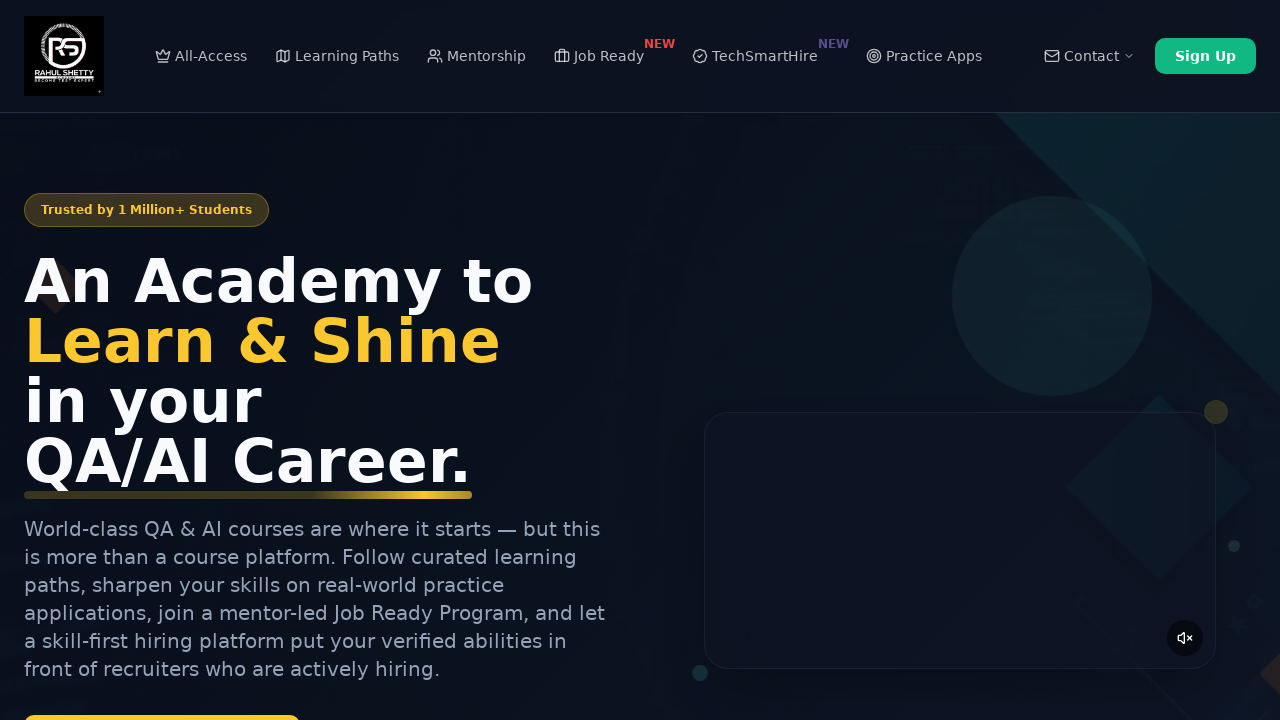

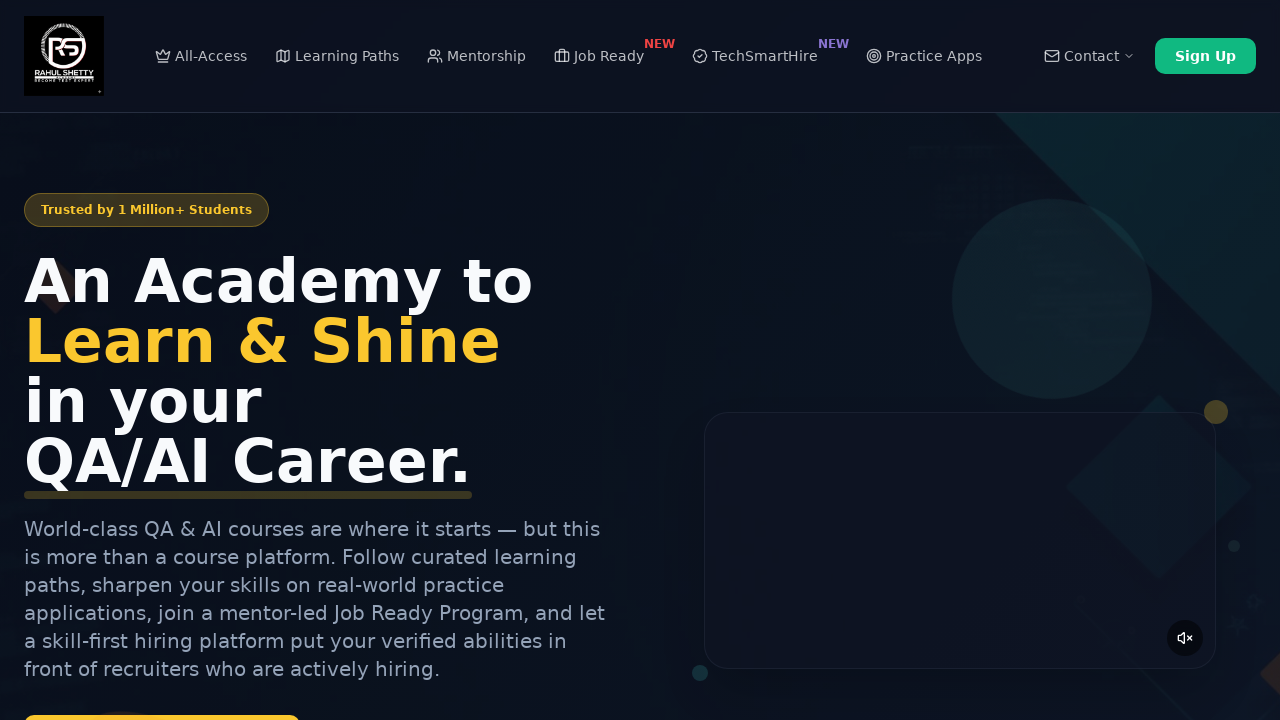